Tests that clicking the Form Authentication link navigates to the correct login page URL

Starting URL: https://the-internet.herokuapp.com/

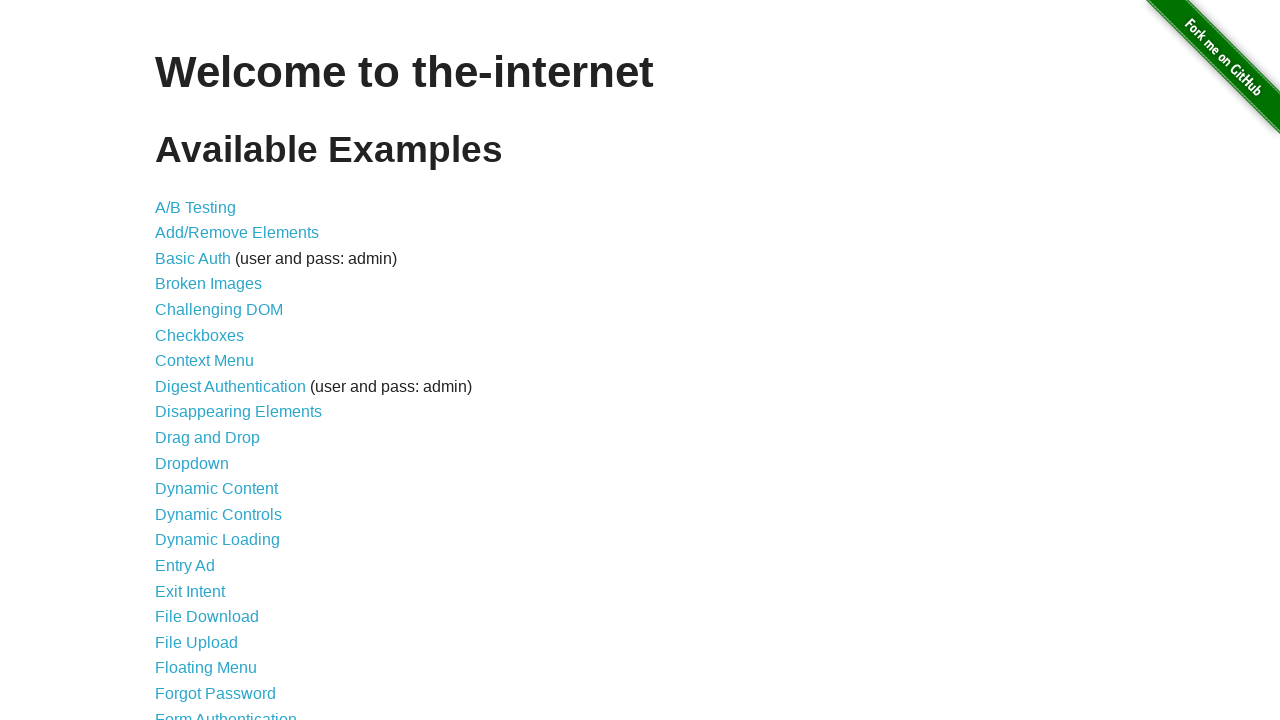

Clicked on Form Authentication link at (226, 712) on xpath=//*[text()="Form Authentication"]
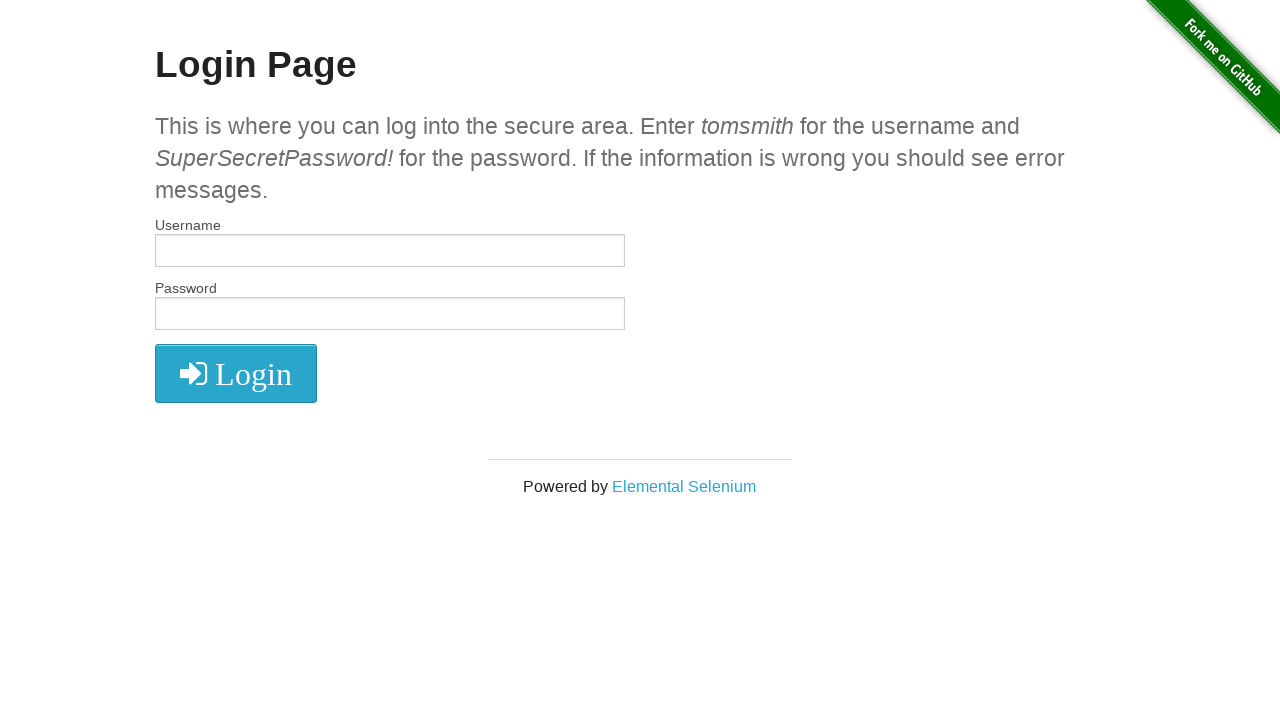

Navigated to Form Authentication login page at https://the-internet.herokuapp.com/login
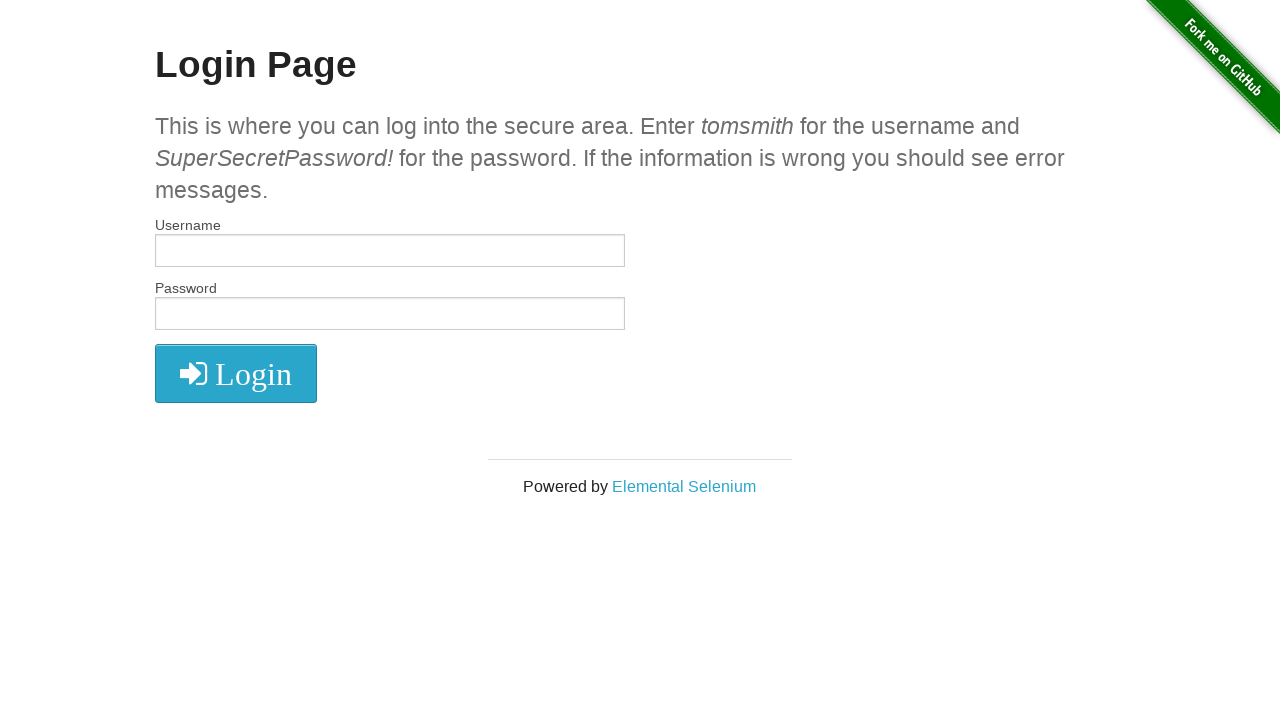

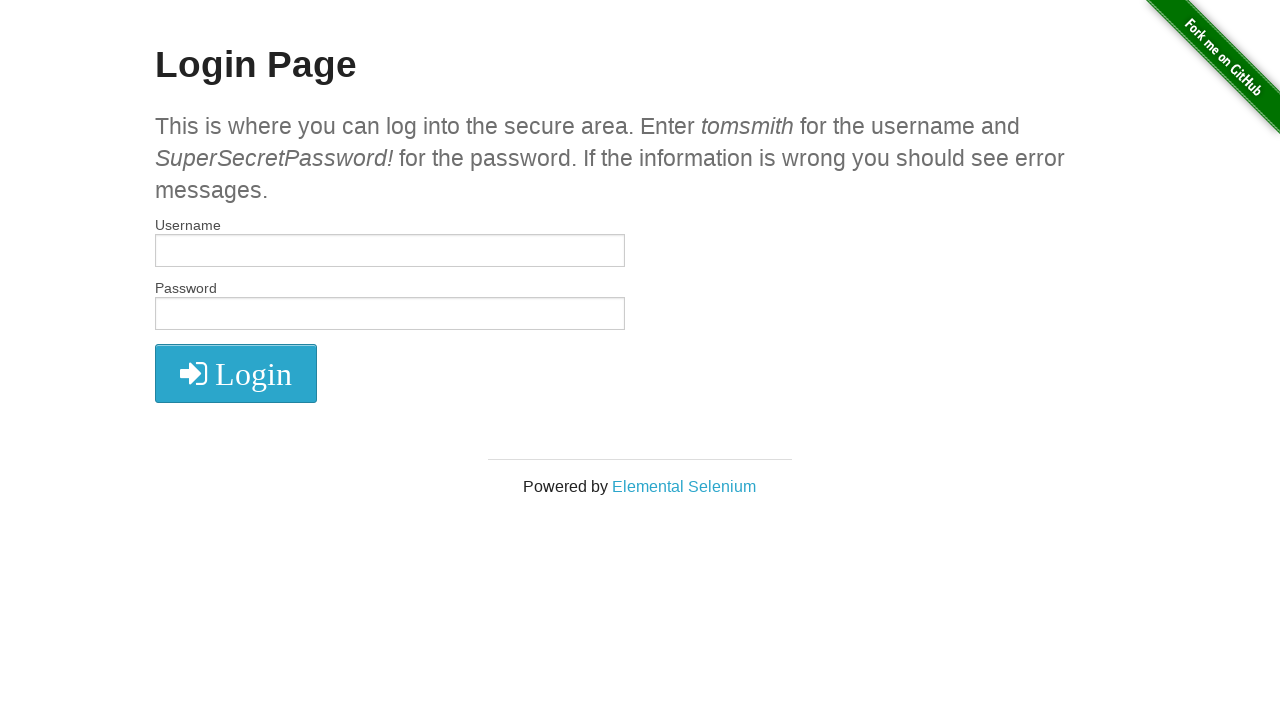